Tests dropdown selection functionality by clicking a dropdown menu and selecting option 1

Starting URL: https://the-internet.herokuapp.com/dropdown

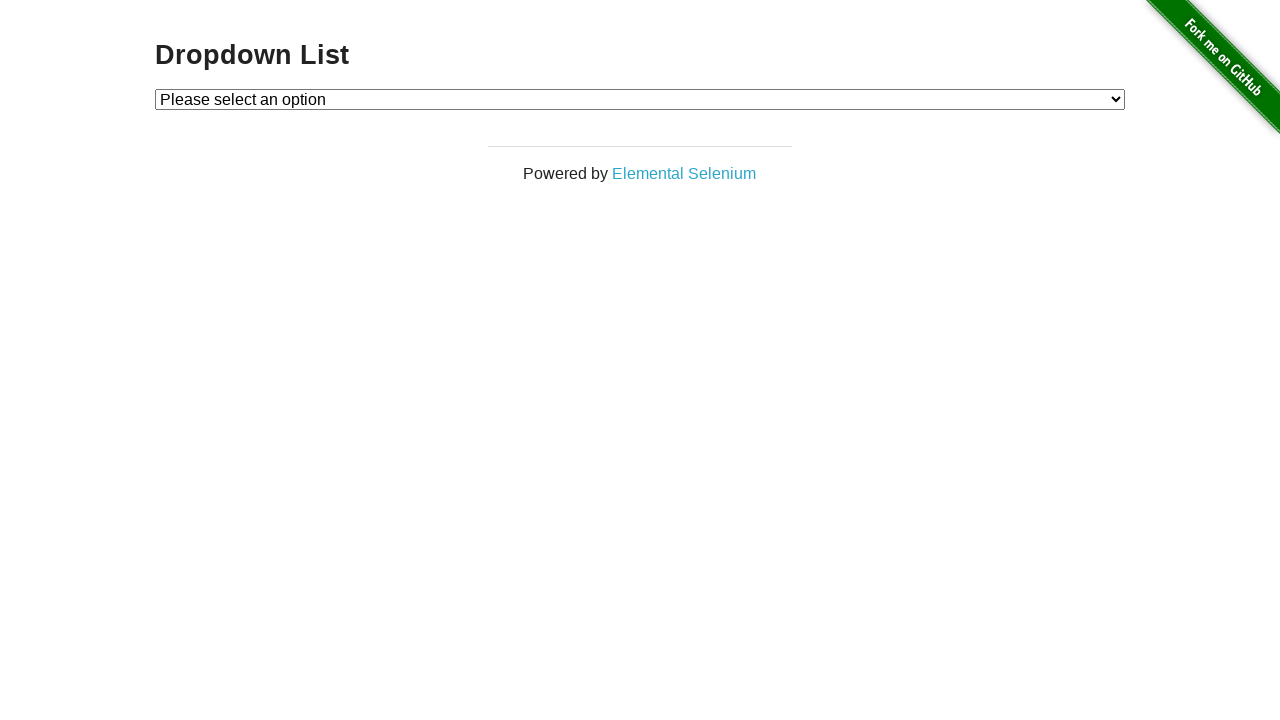

Clicked the dropdown menu at (640, 99) on #dropdown
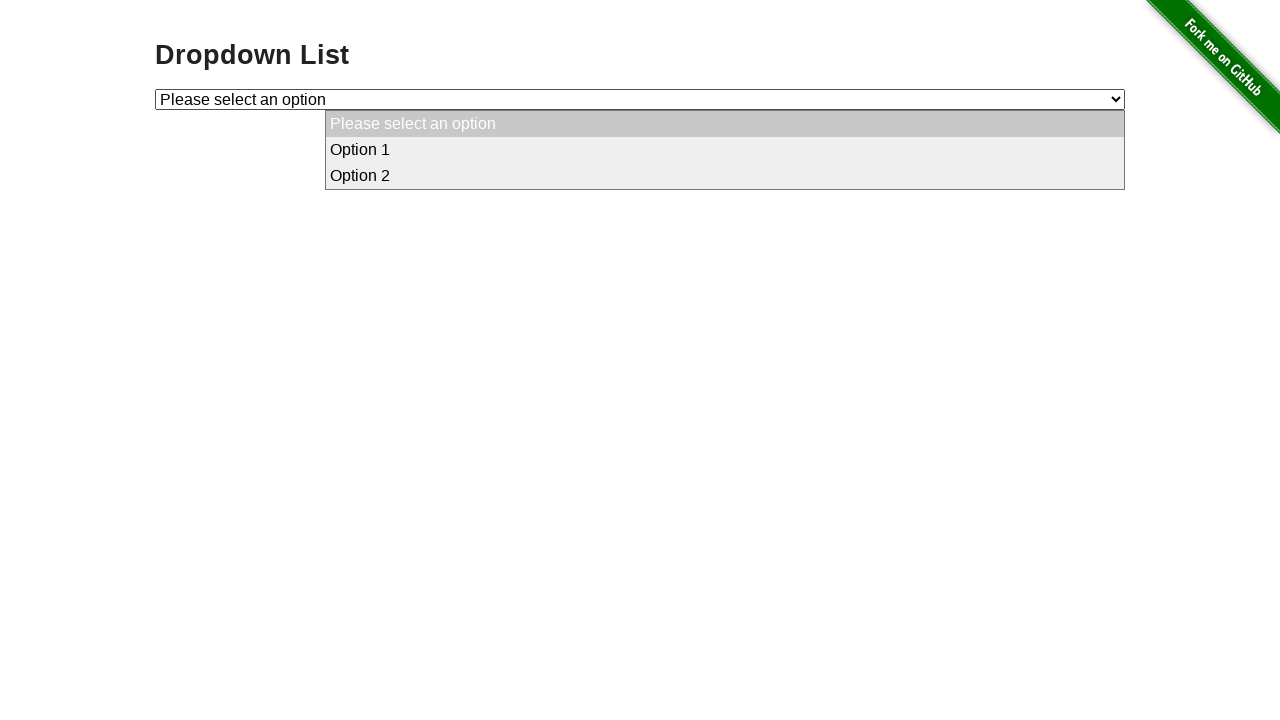

Selected option 1 from the dropdown on #dropdown
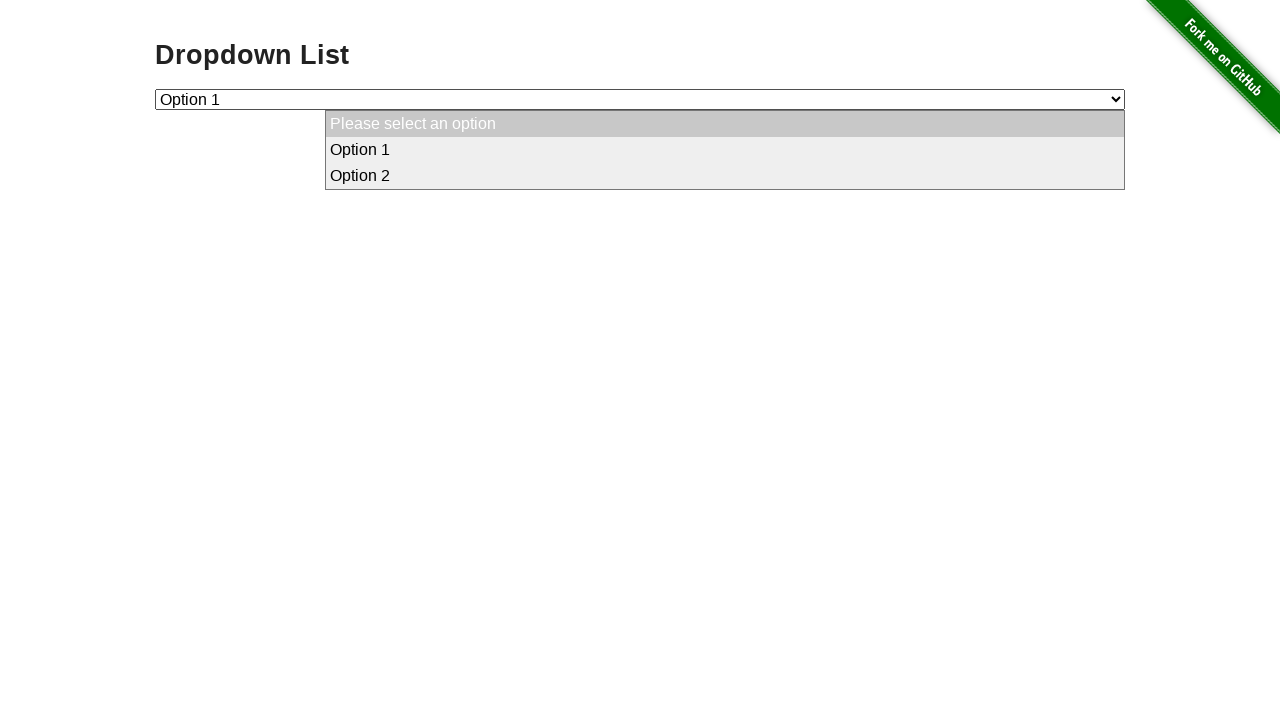

Verified that option 1 is not checked as attribute
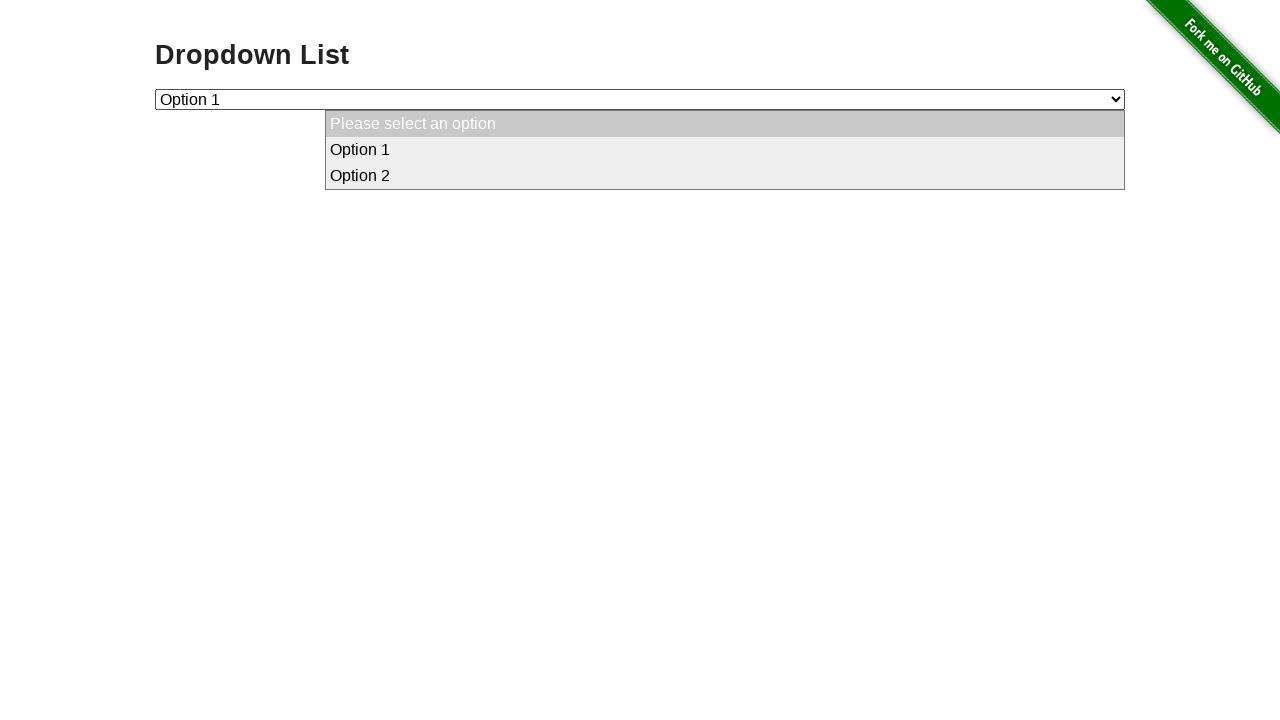

Retrieved the selected dropdown value
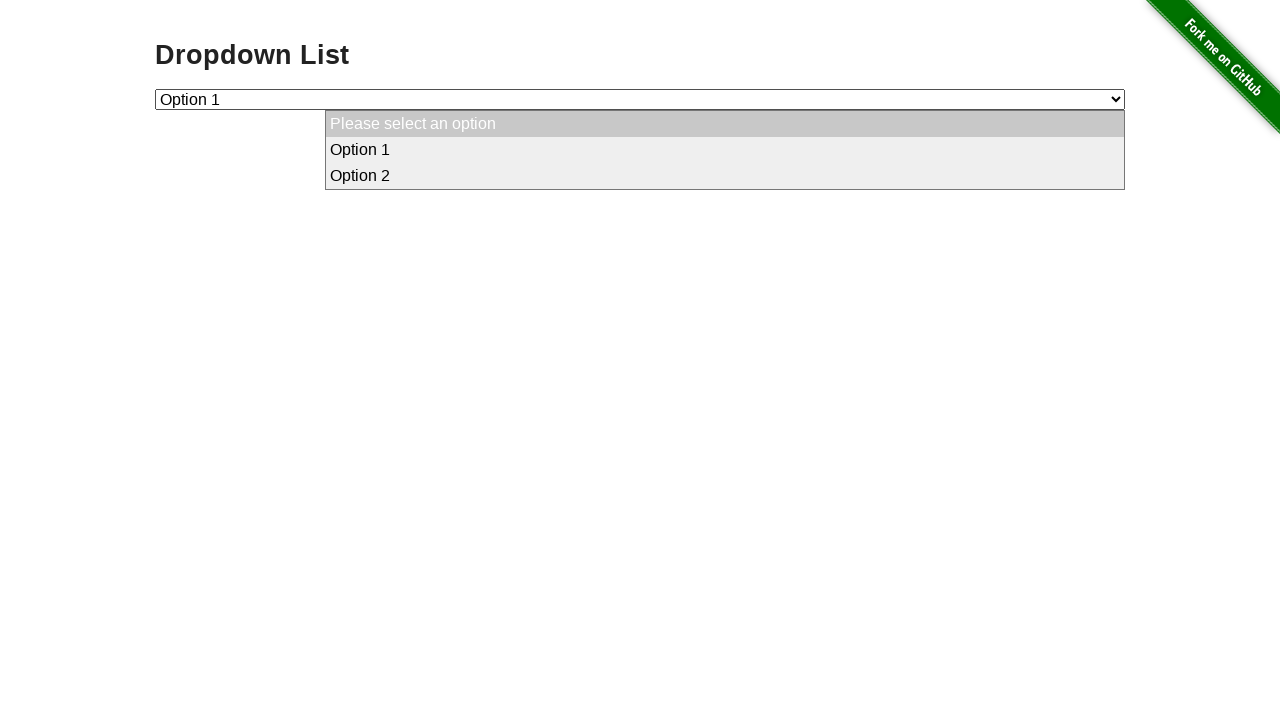

Confirmed that dropdown value is '1'
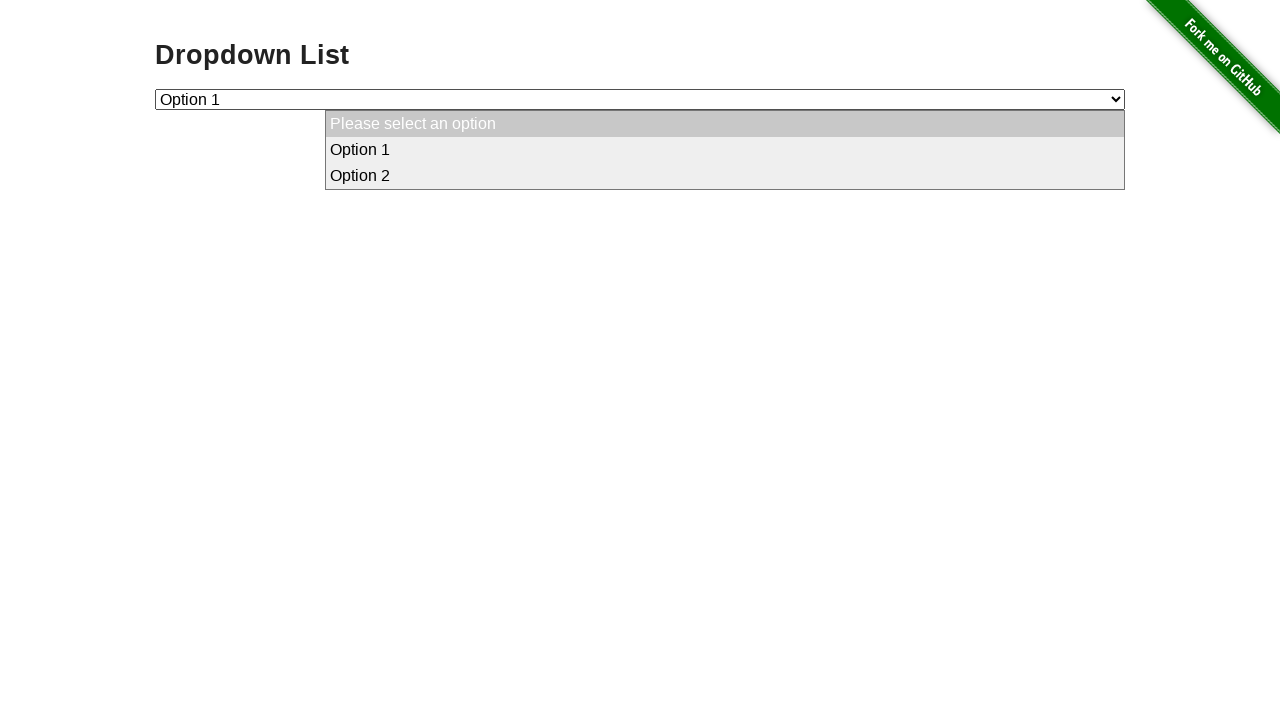

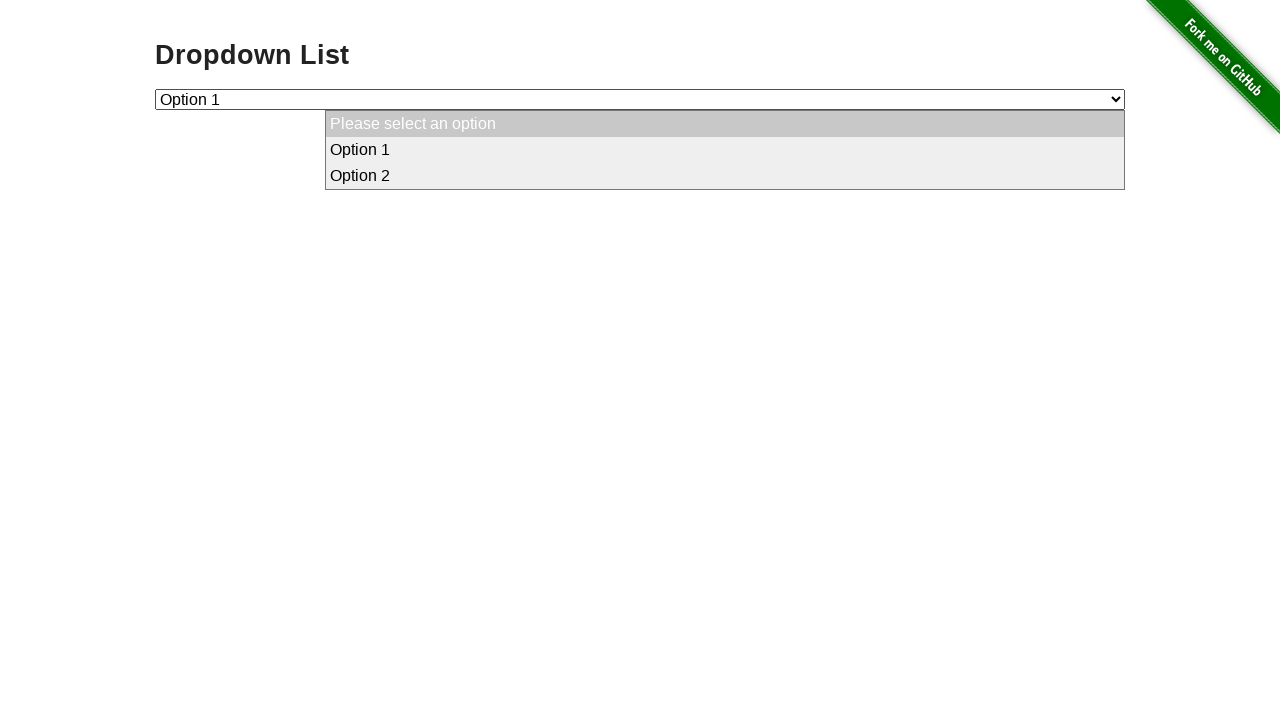